Tests infinite scroll functionality by scrolling down and verifying new content loads

Starting URL: http://the-internet.herokuapp.com/infinite_scroll

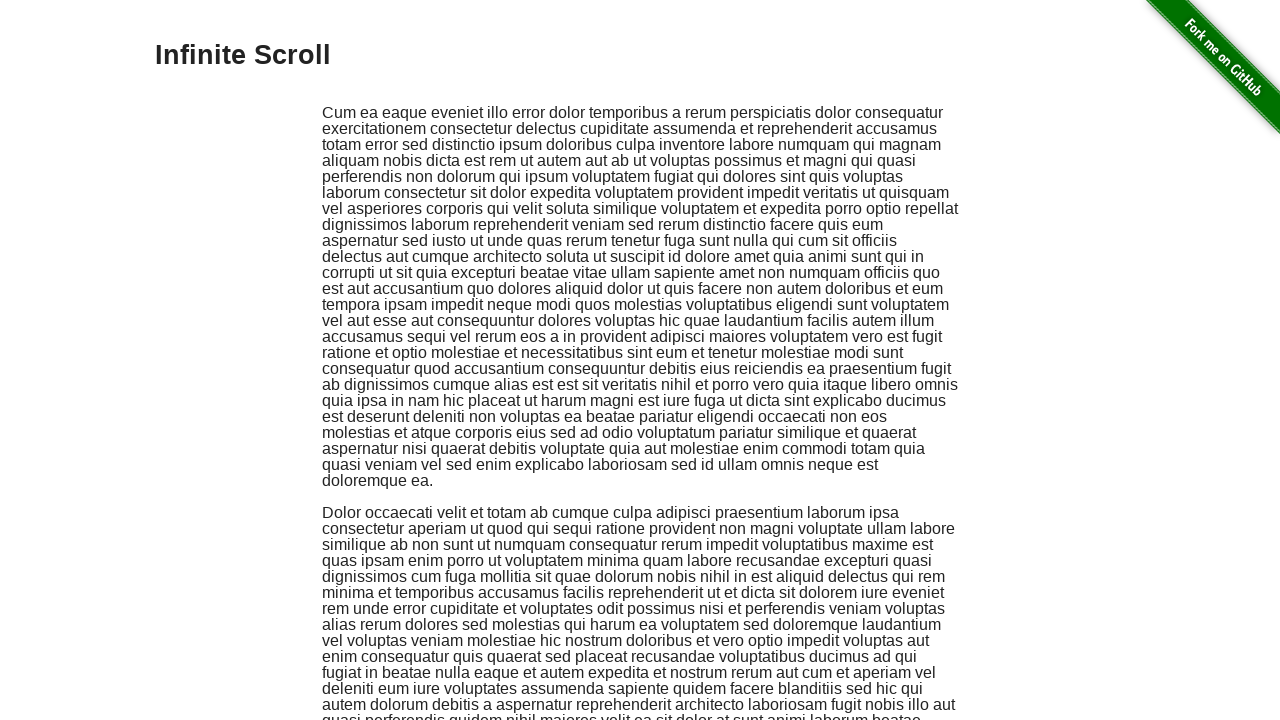

Waited for initial infinite scroll content to load
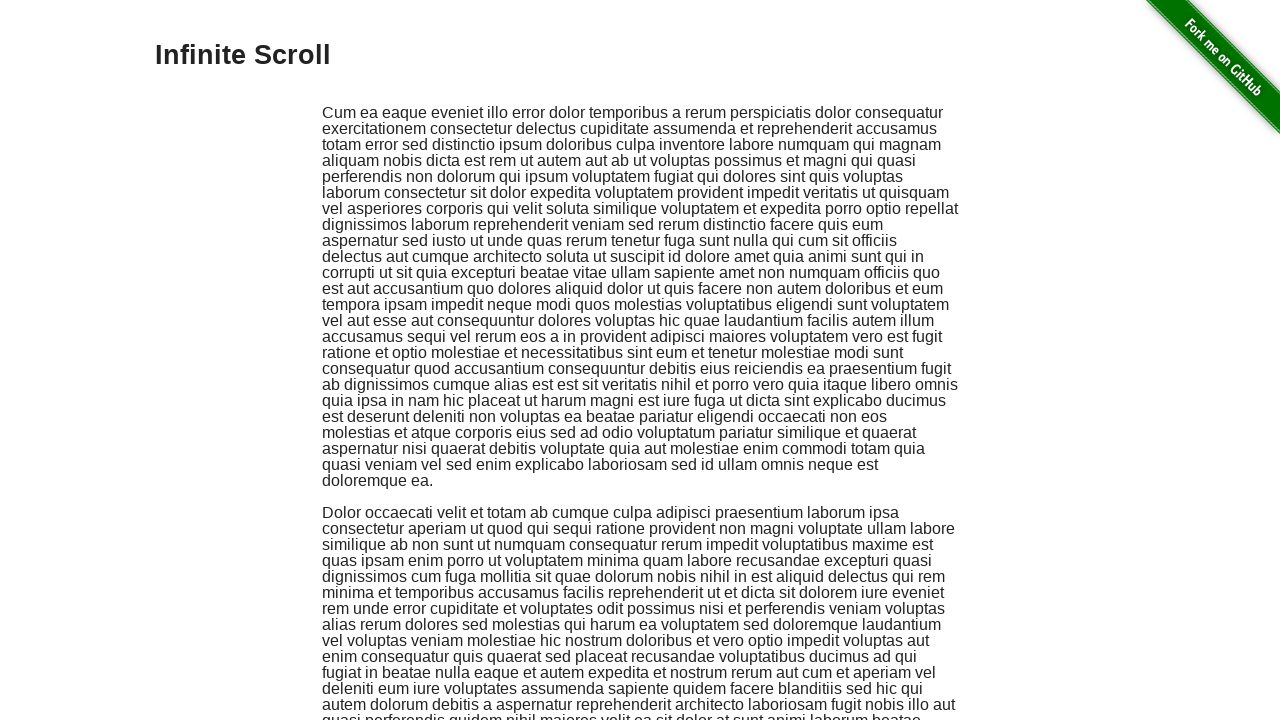

Scrolled down 2000 pixels to trigger infinite scroll
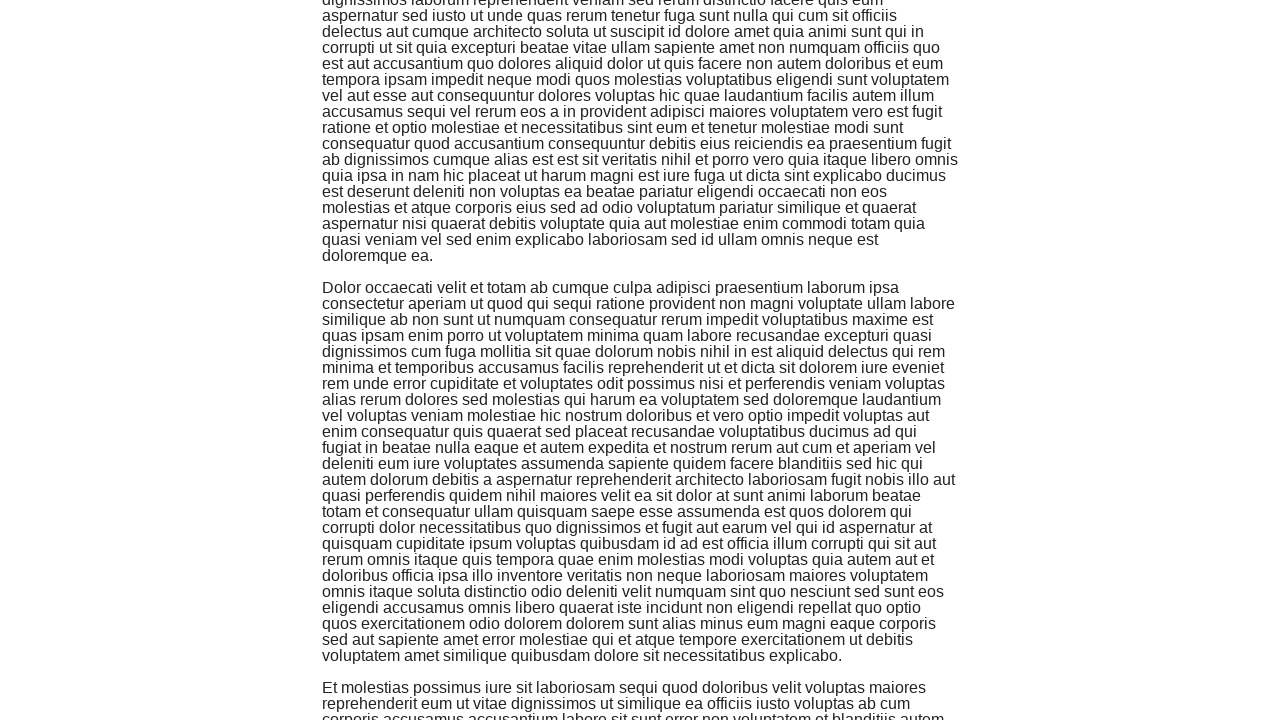

Waited 2 seconds for new content to load
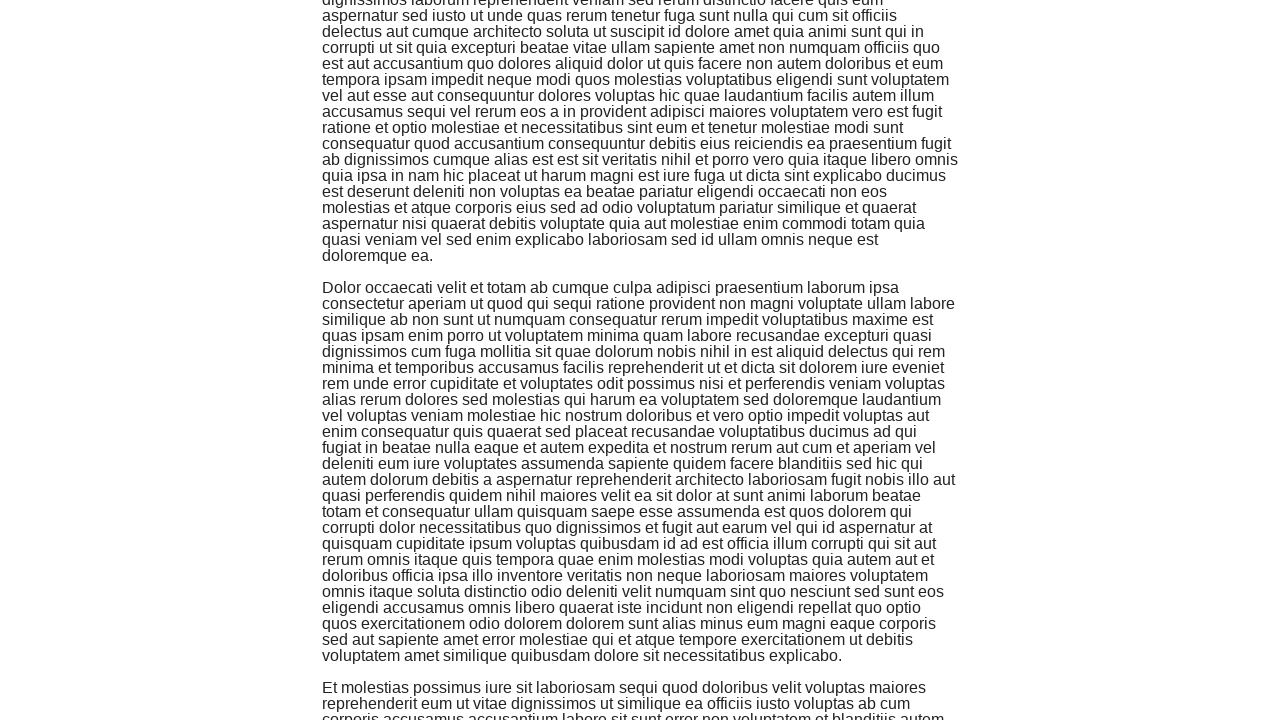

Verified second batch of infinite scroll content loaded
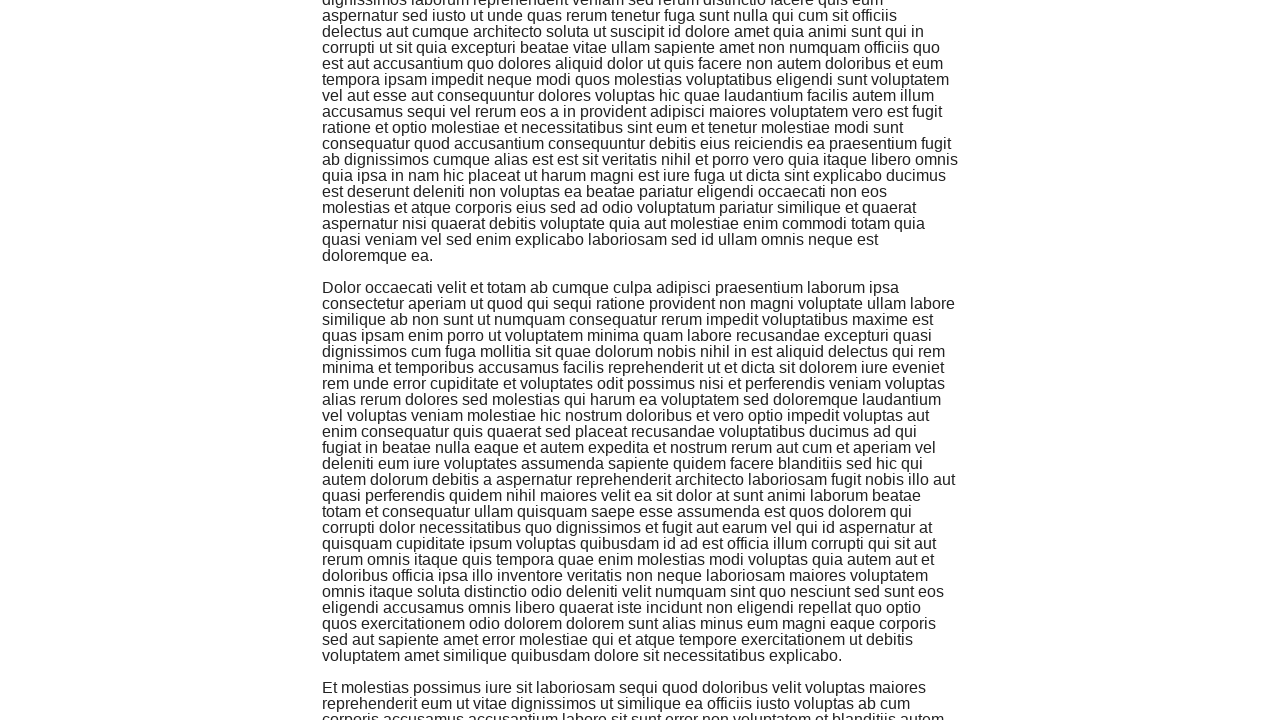

Scrolled up 1000 pixels
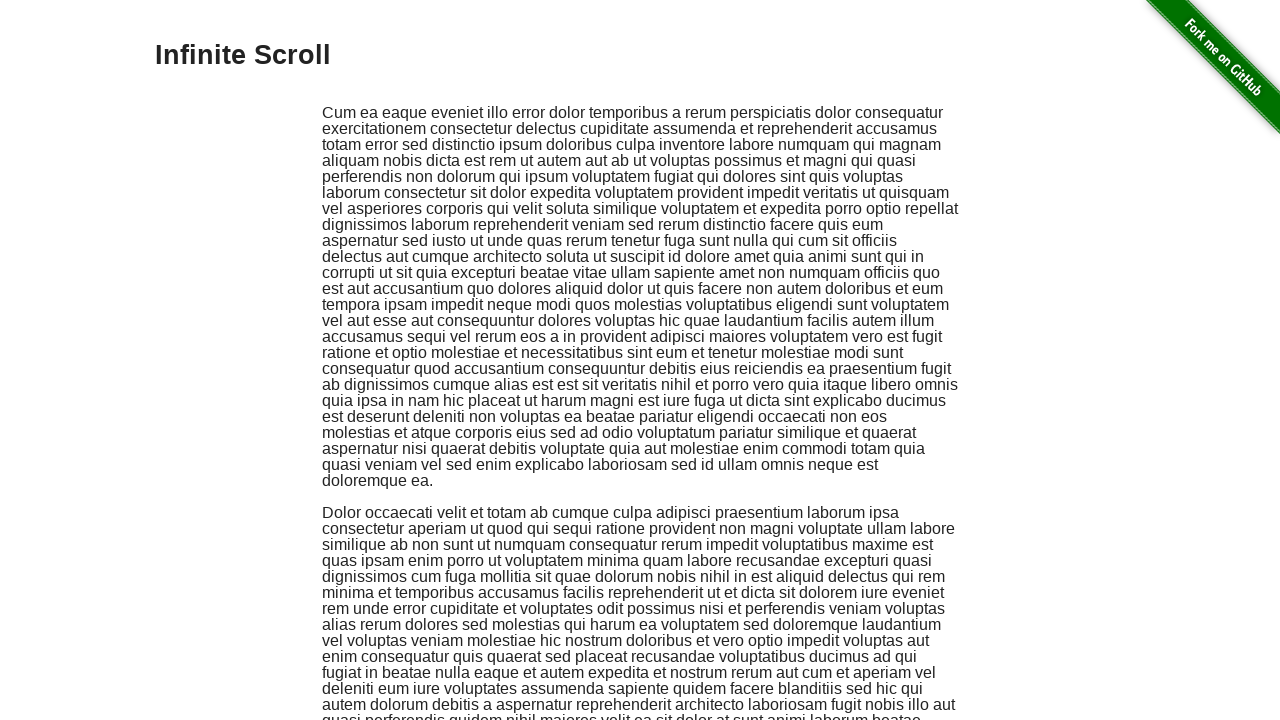

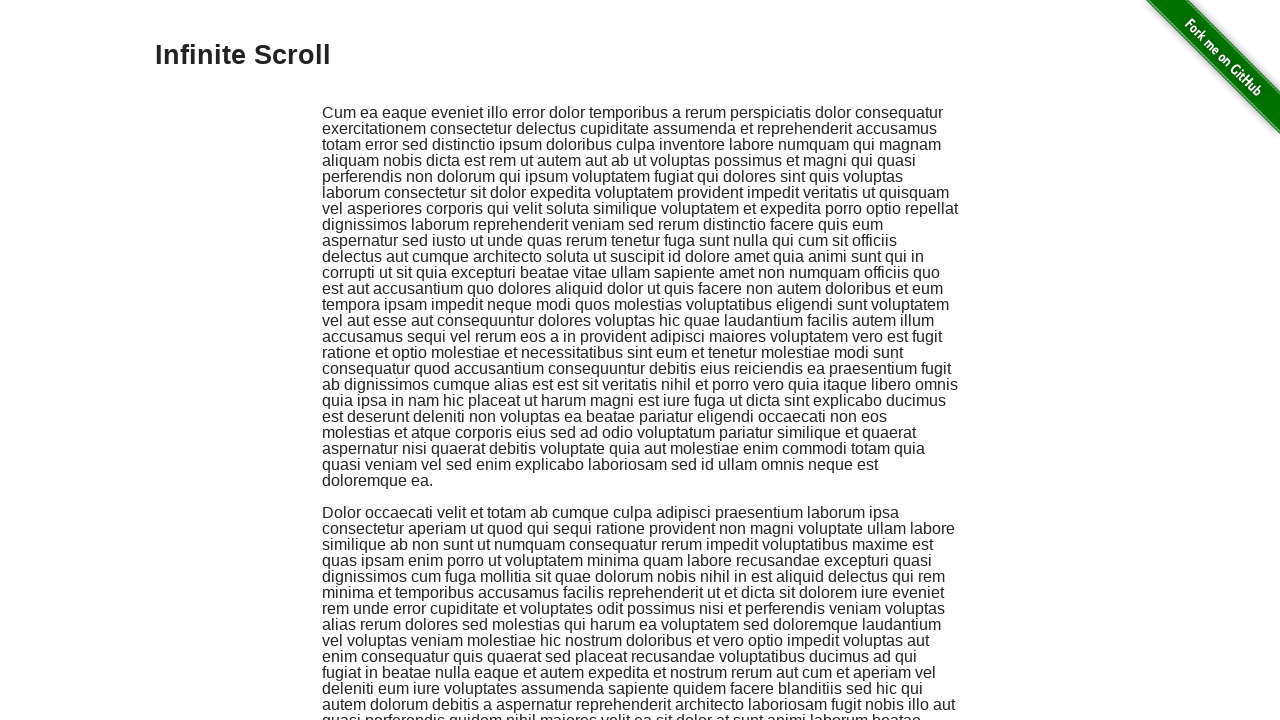